Tests clicking the "My Account" link in the header menu and verifies the My Account page opens

Starting URL: http://intershop5.skillbox.ru/

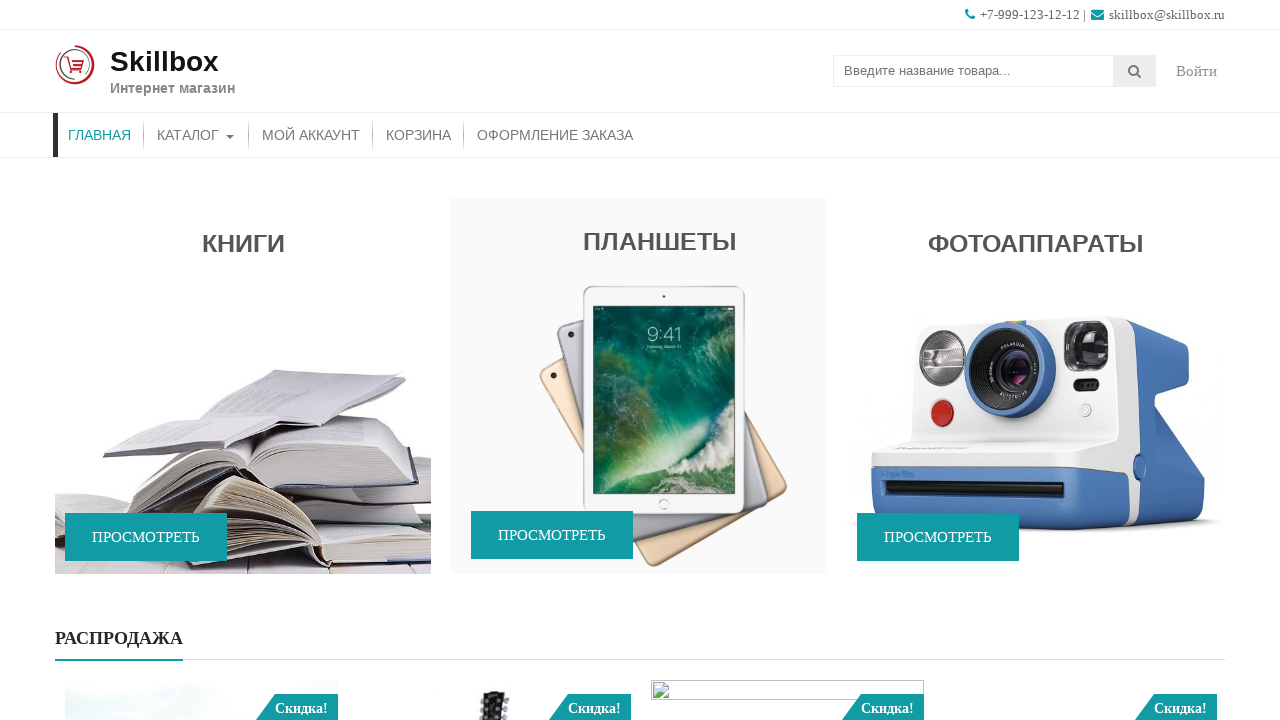

Clicked 'My Account' link in header menu at (311, 135) on xpath=//*[contains(@class, 'store-menu')]//a[.='Мой аккаунт']
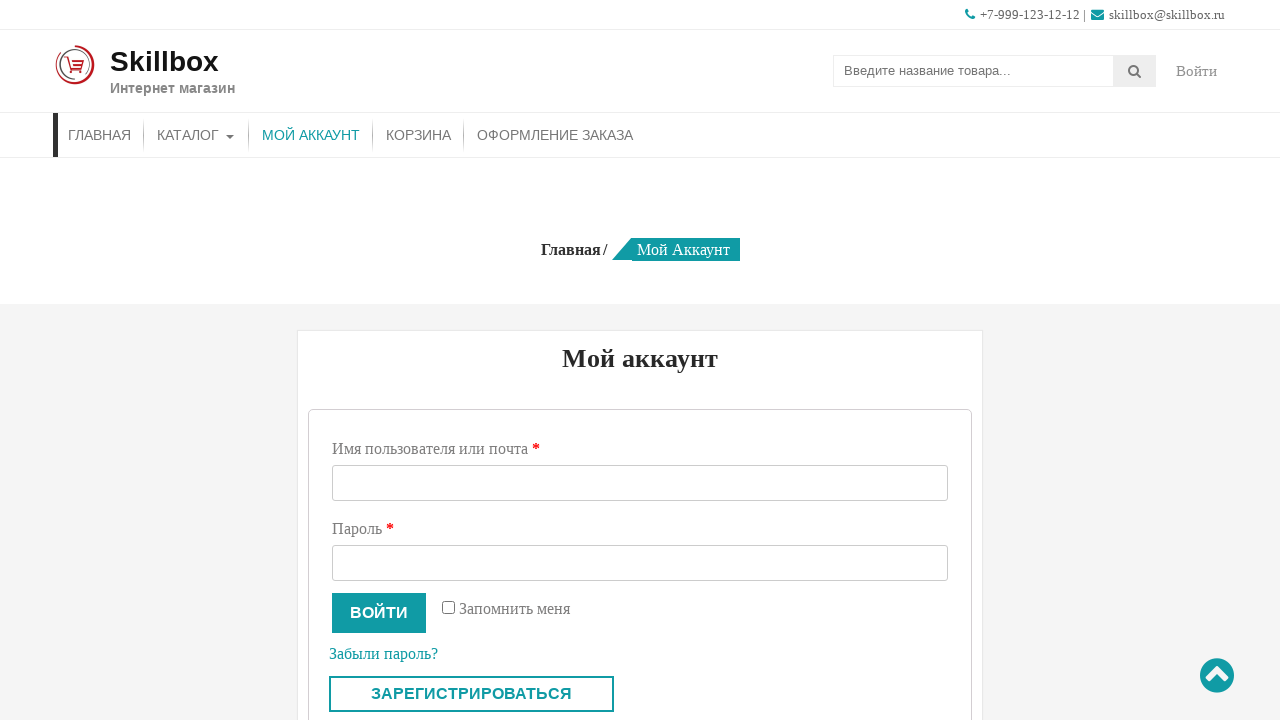

My Account page title appeared, confirming page loaded
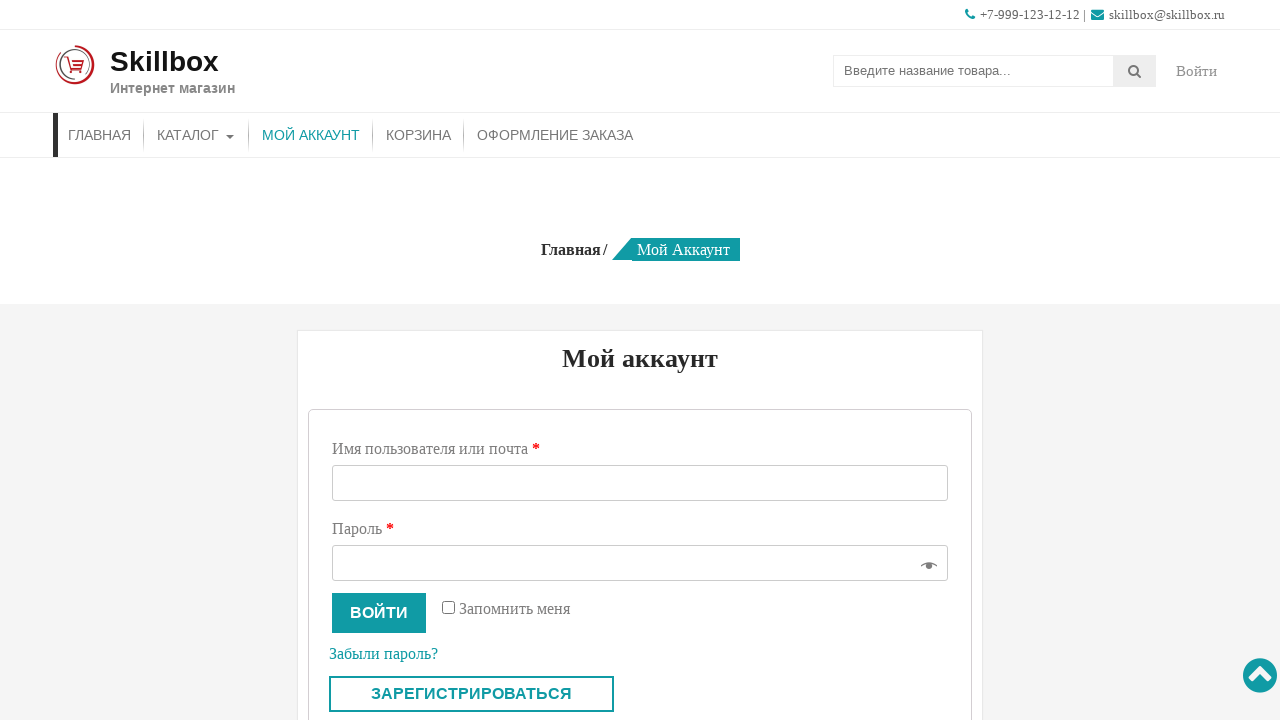

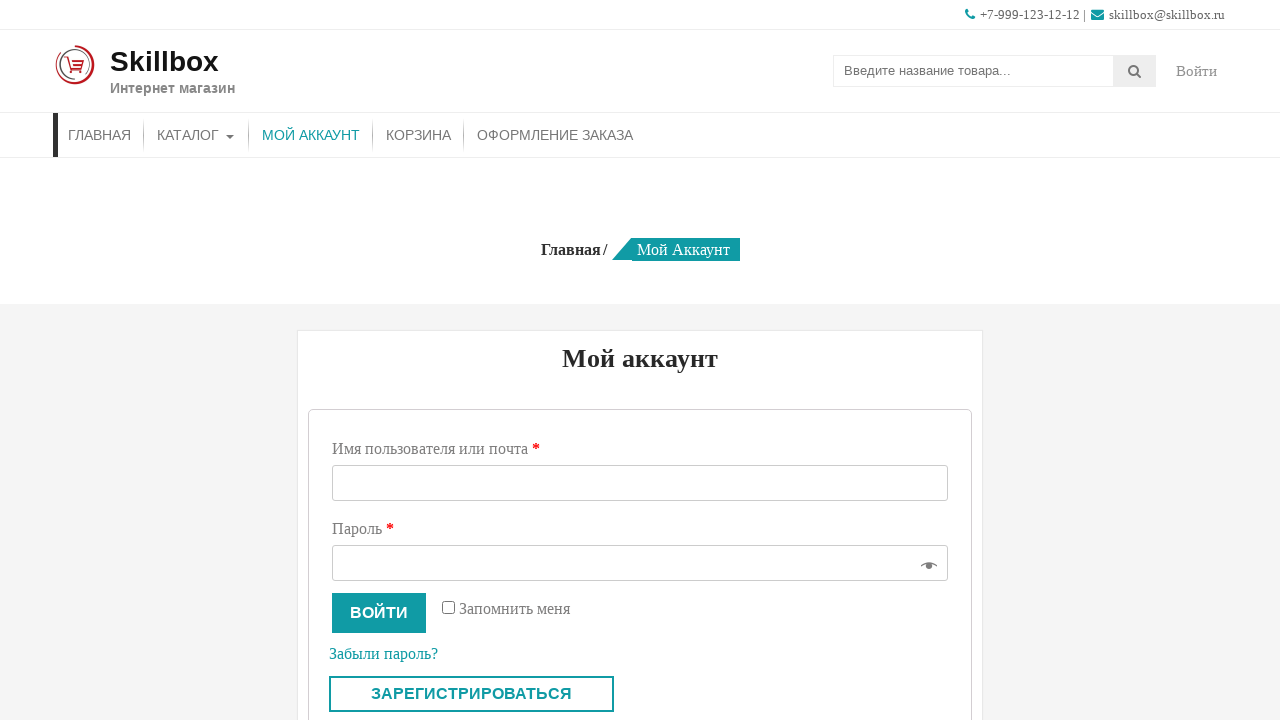